Tests the reset functionality of a feedback form by filling all fields and clicking the reset button, then verifying the fields are cleared.

Starting URL: http://zero.webappsecurity.com/index.html

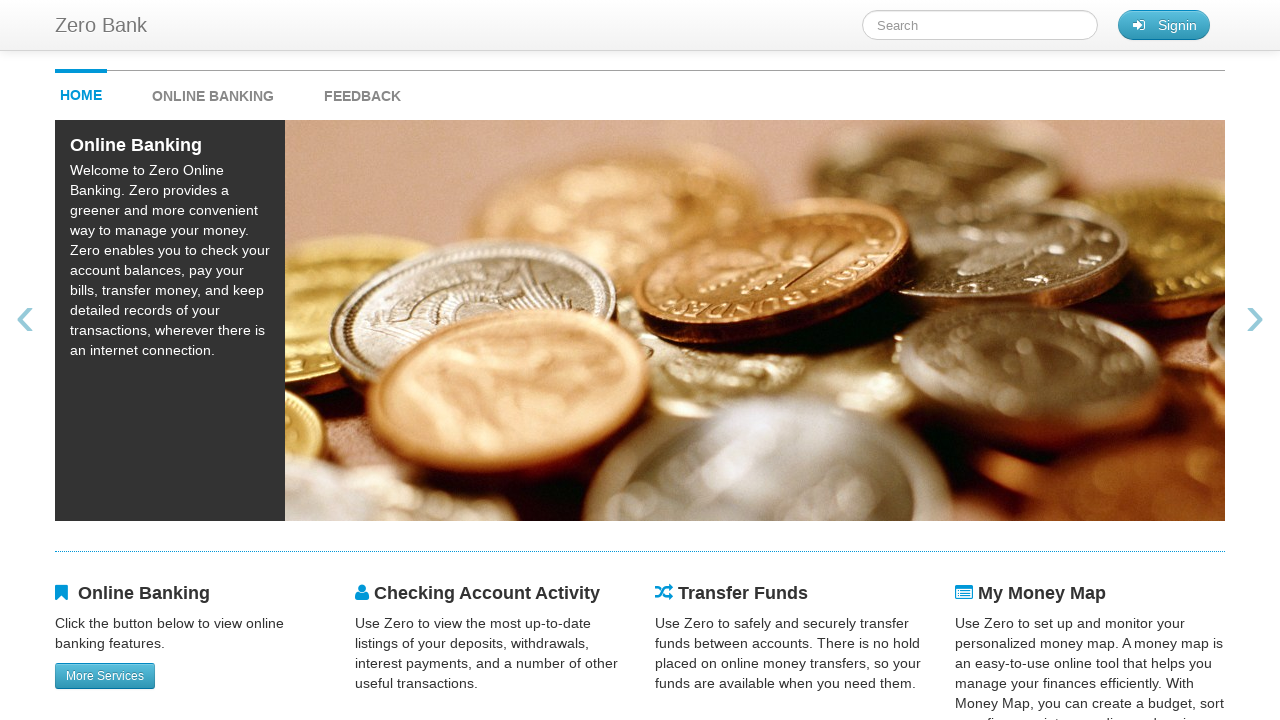

Clicked on feedback link at (362, 91) on #feedback
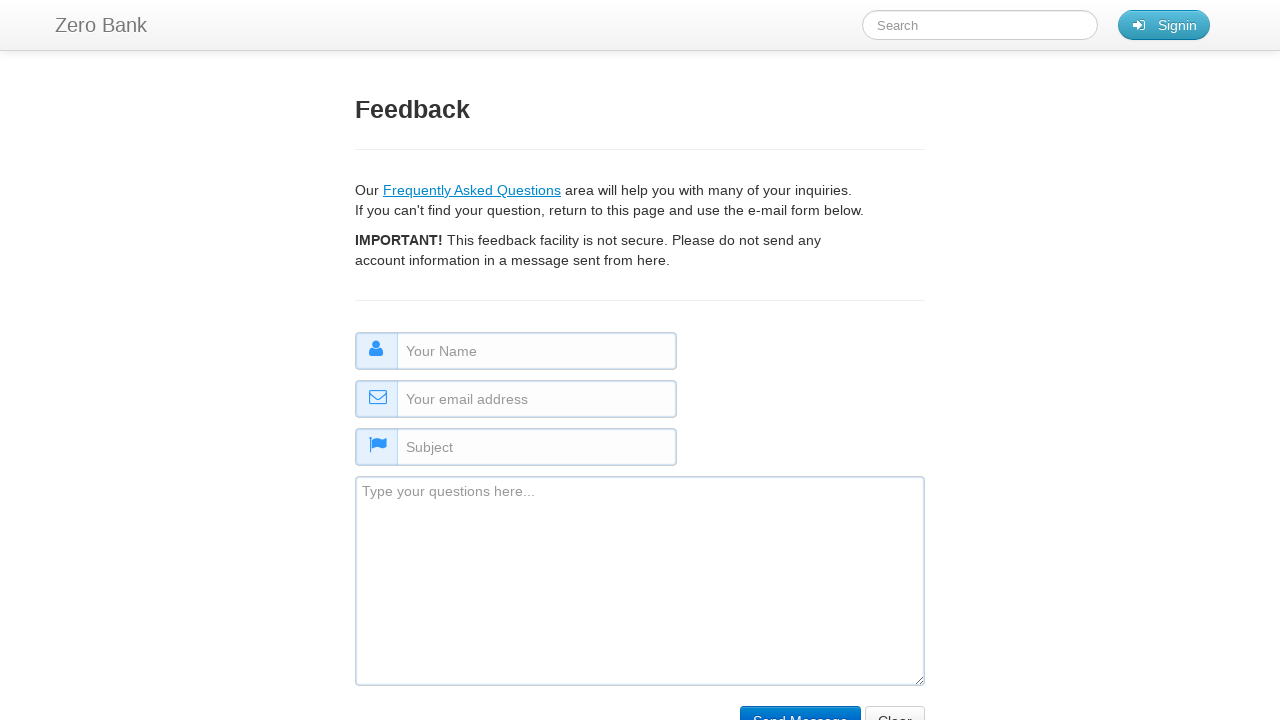

Filled name field with 'Random Child Junior' on #name
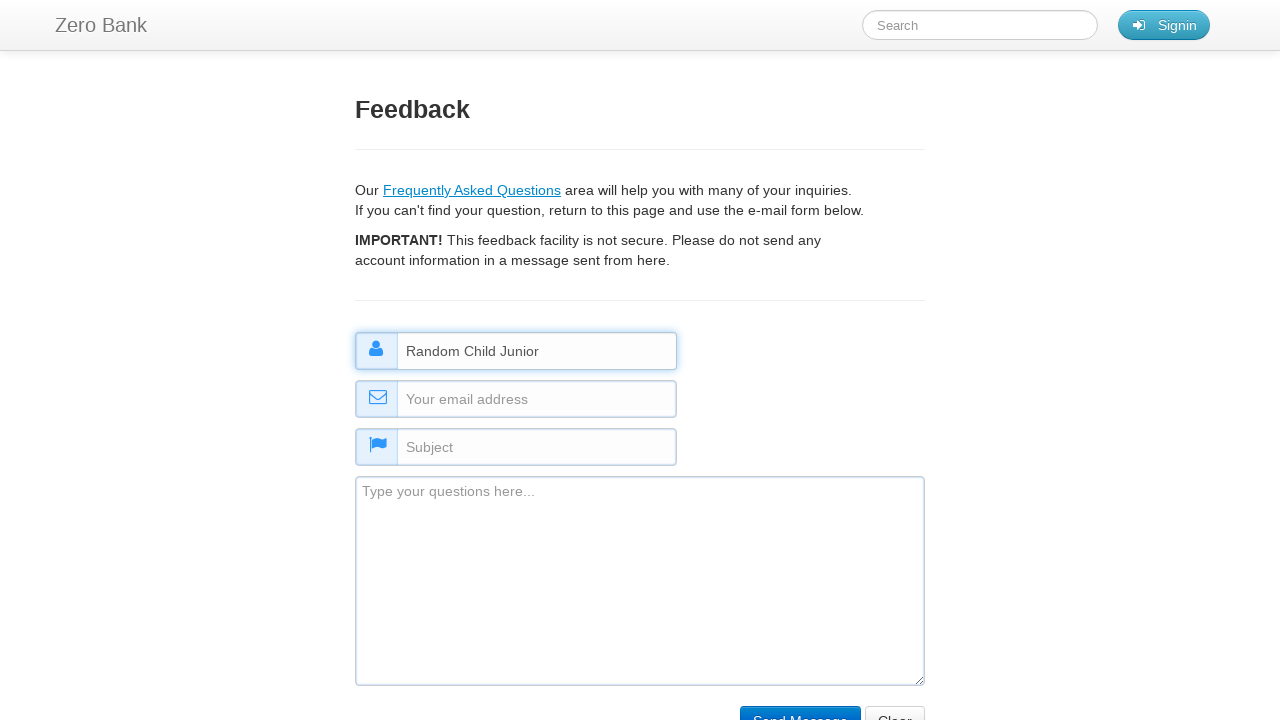

Filled email field with 'domainexpansion@domain.main' on #email
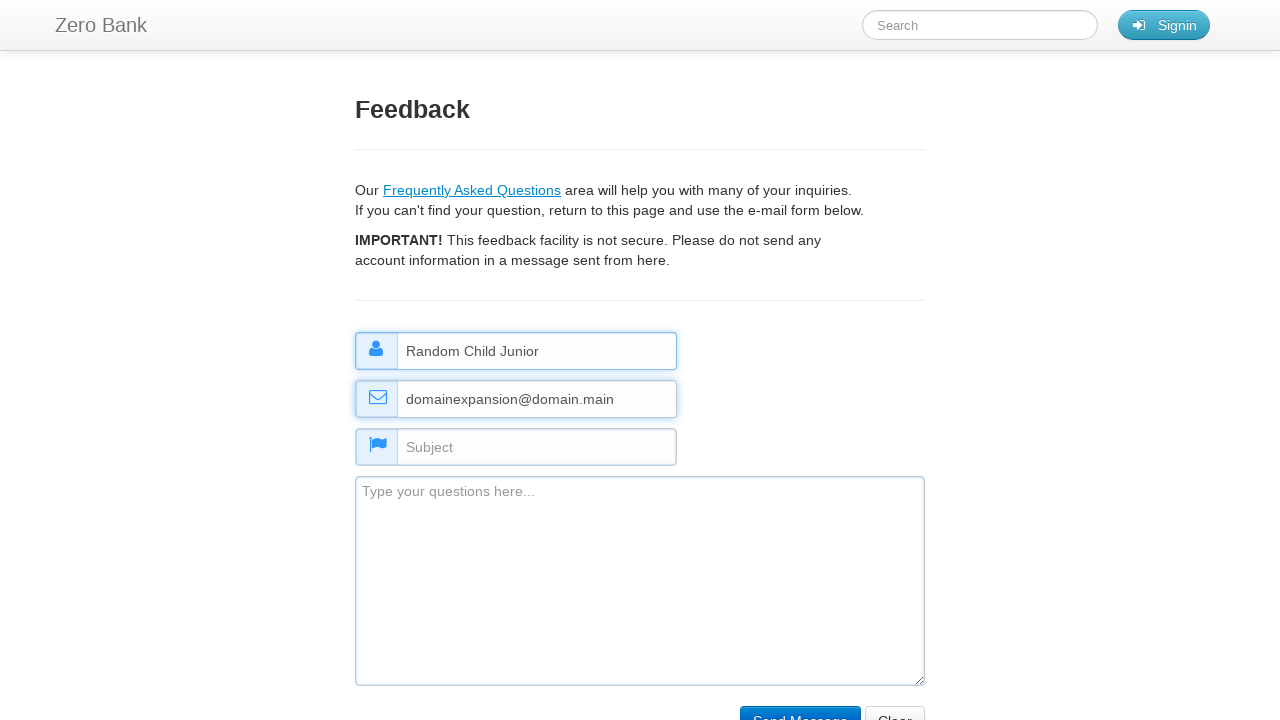

Filled subject field with 'yo king has summoned yo, currrr' on #subject
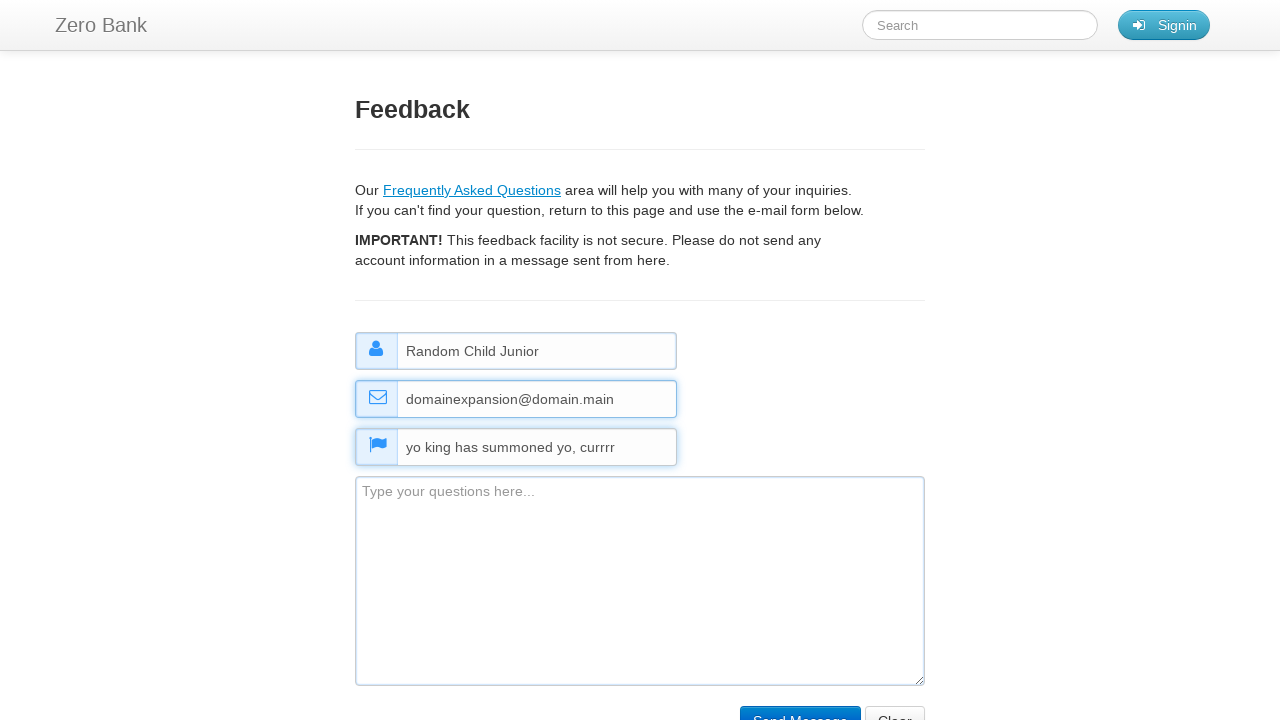

Filled comment field with 'Some txt.doc idonnou.' on #comment
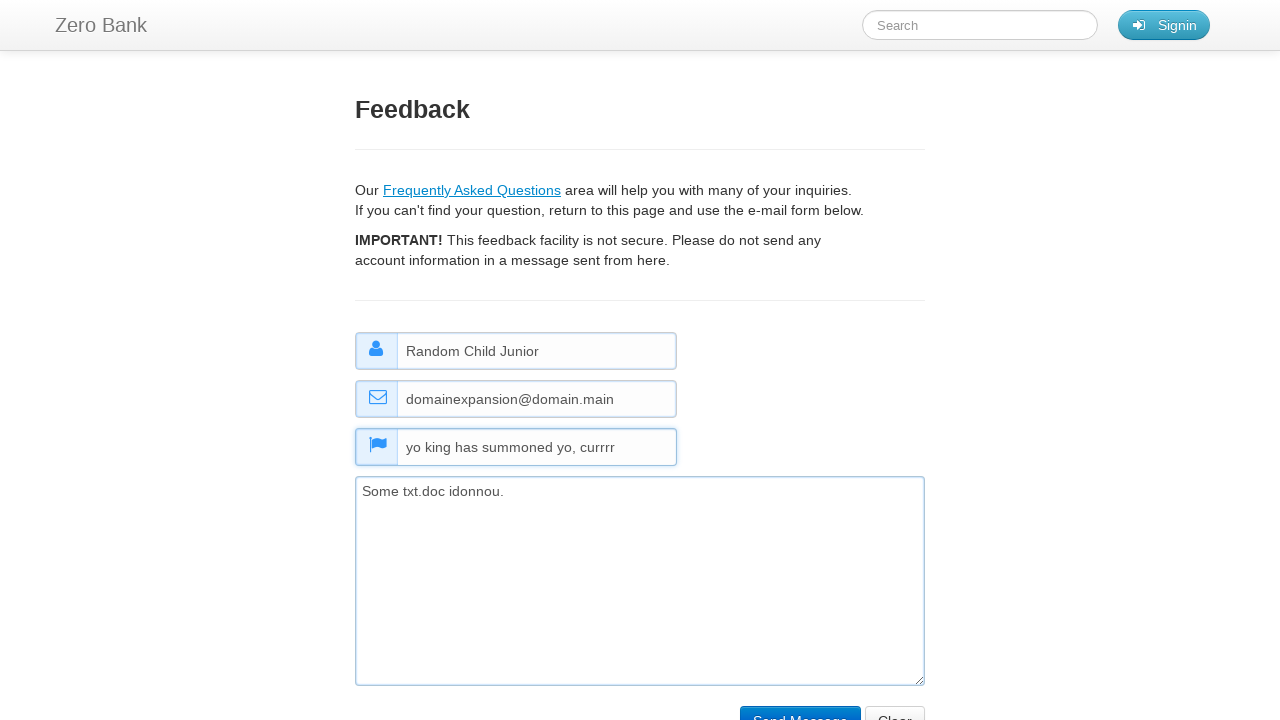

Clicked reset button to clear all form fields at (895, 705) on input[type=reset]
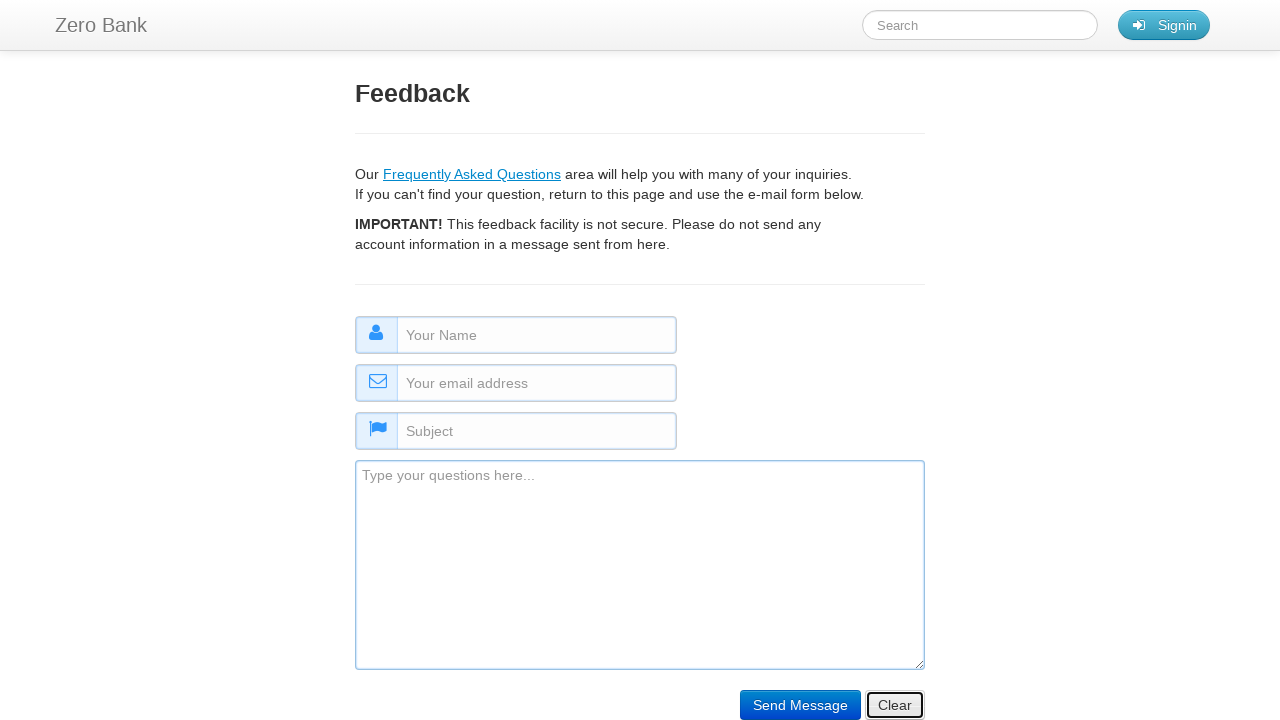

Verified name field is empty after reset
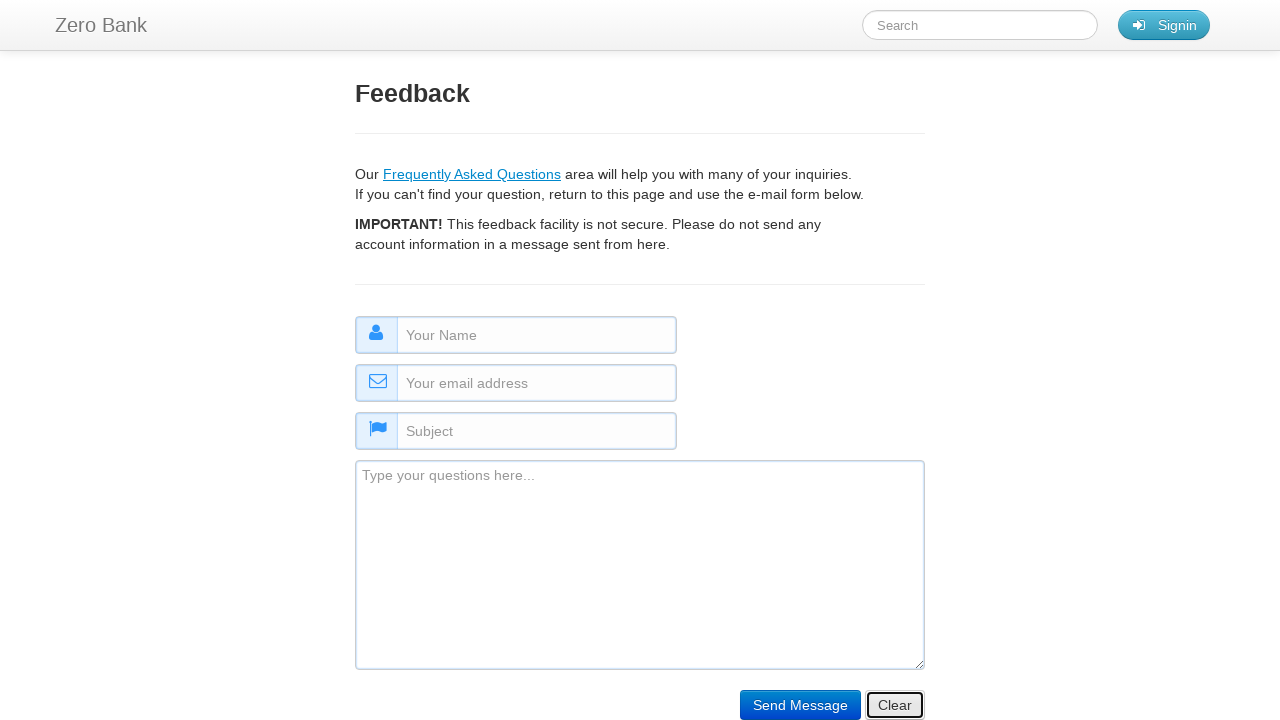

Verified comment field is empty after reset
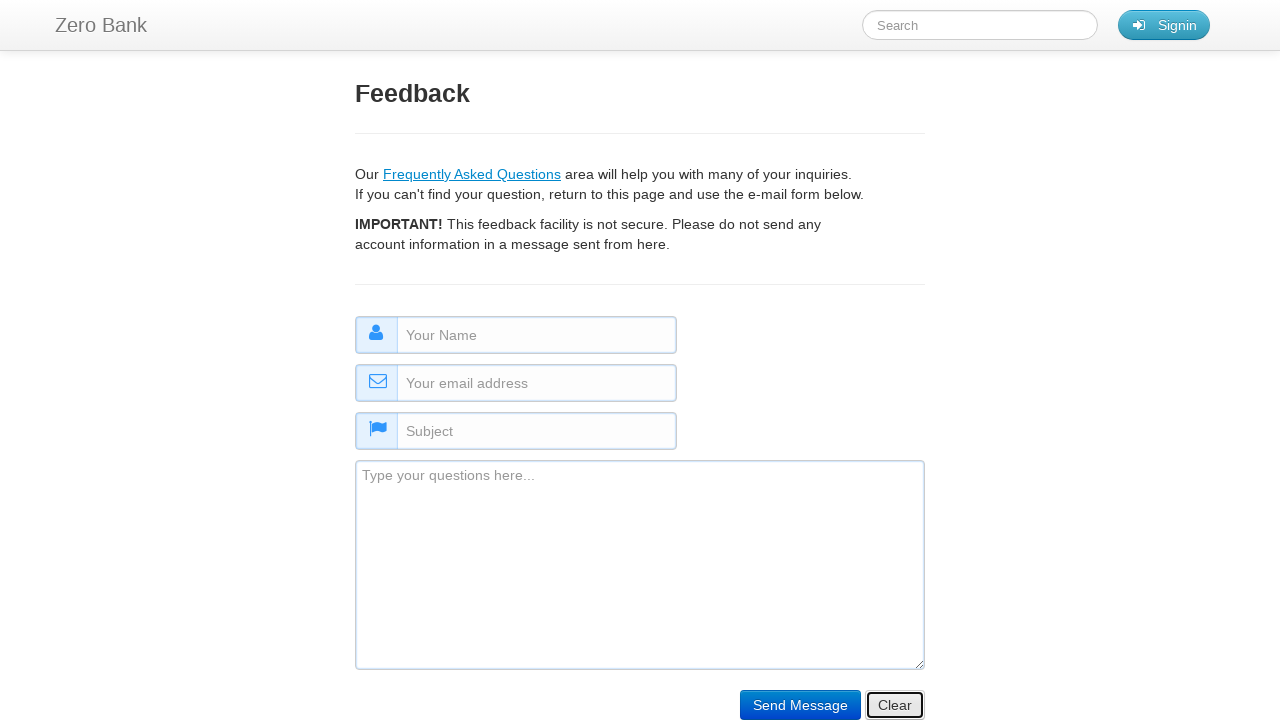

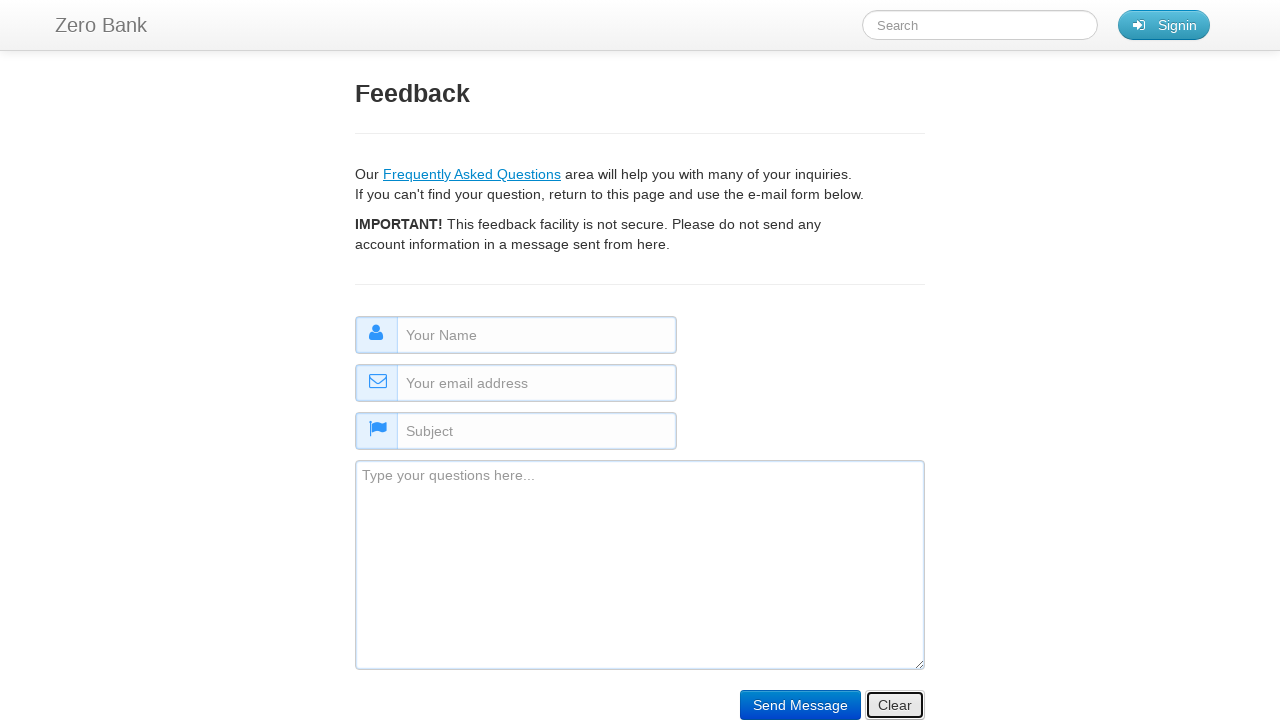